Tests that the currently applied filter is highlighted by clicking through filter links.

Starting URL: https://demo.playwright.dev/todomvc

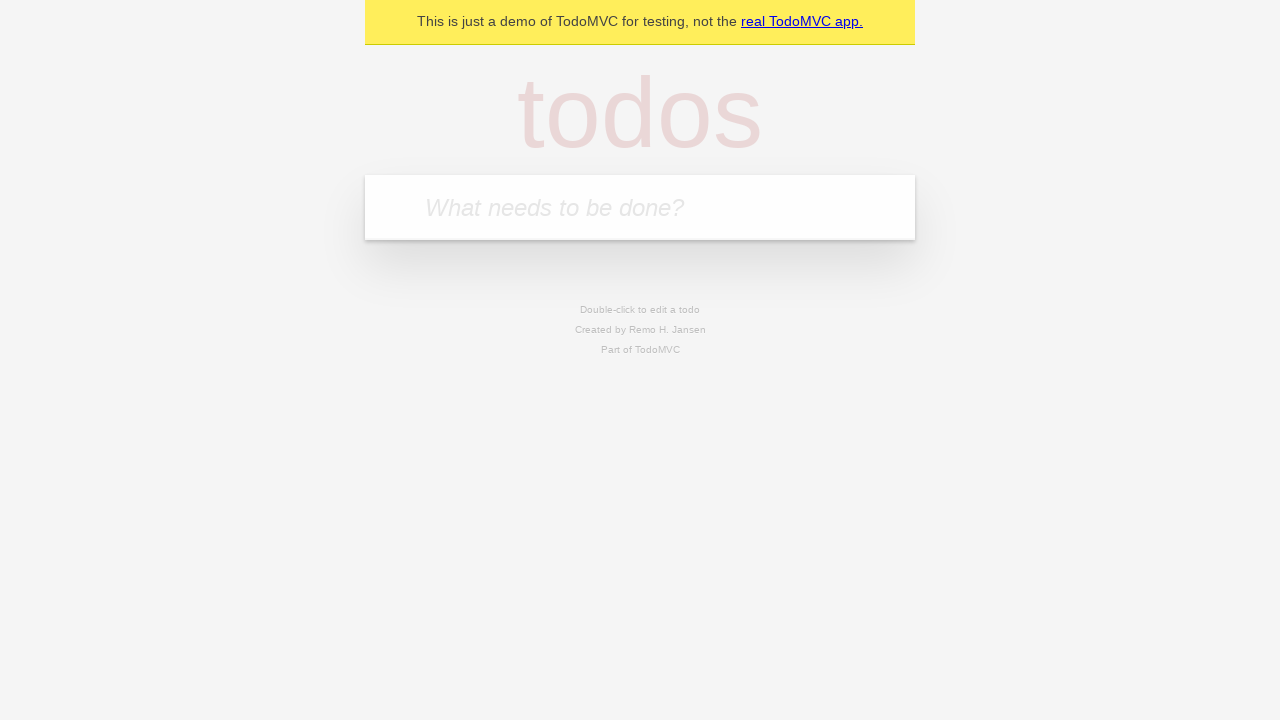

Filled todo input with 'buy some cheese' on internal:attr=[placeholder="What needs to be done?"i]
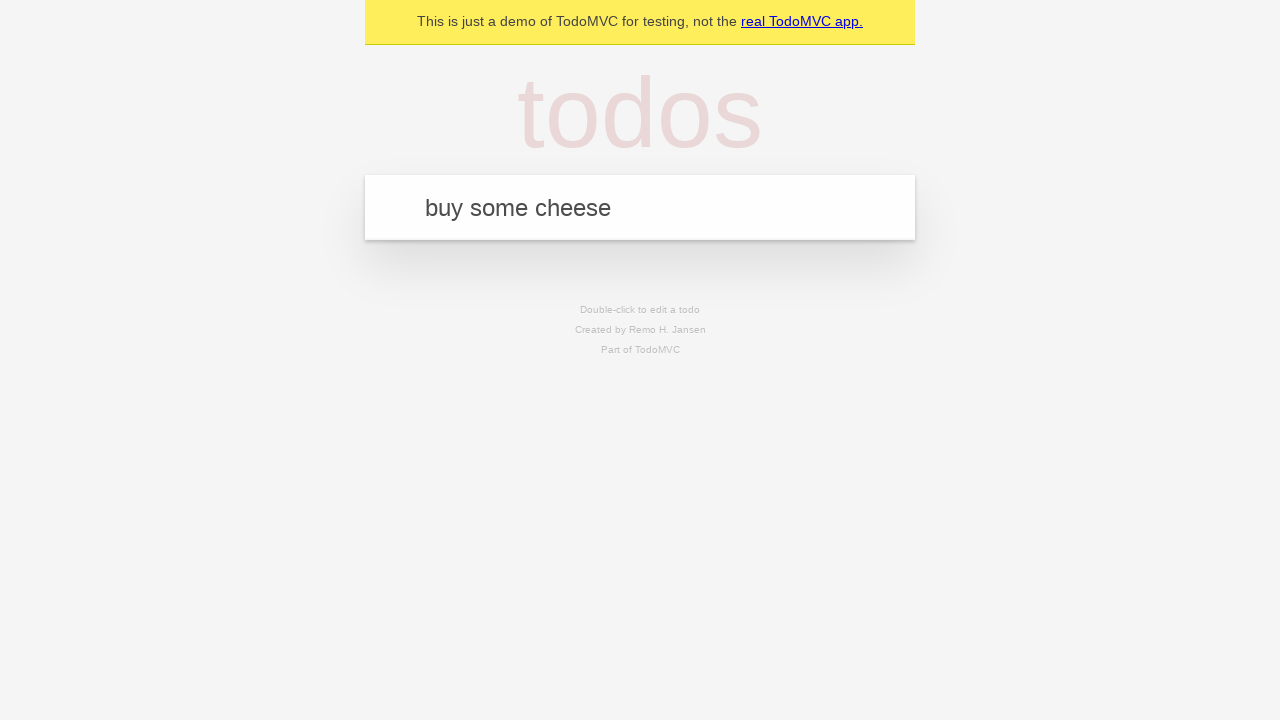

Pressed Enter to add first todo on internal:attr=[placeholder="What needs to be done?"i]
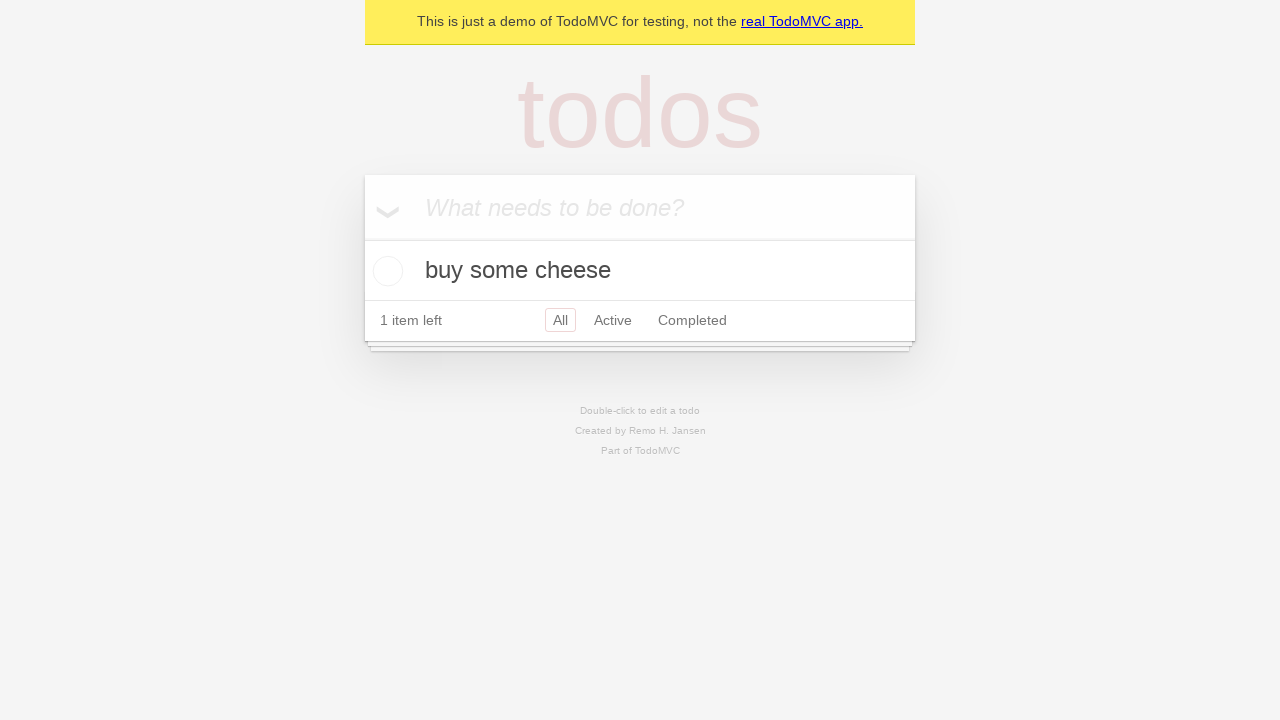

Filled todo input with 'feed the cat' on internal:attr=[placeholder="What needs to be done?"i]
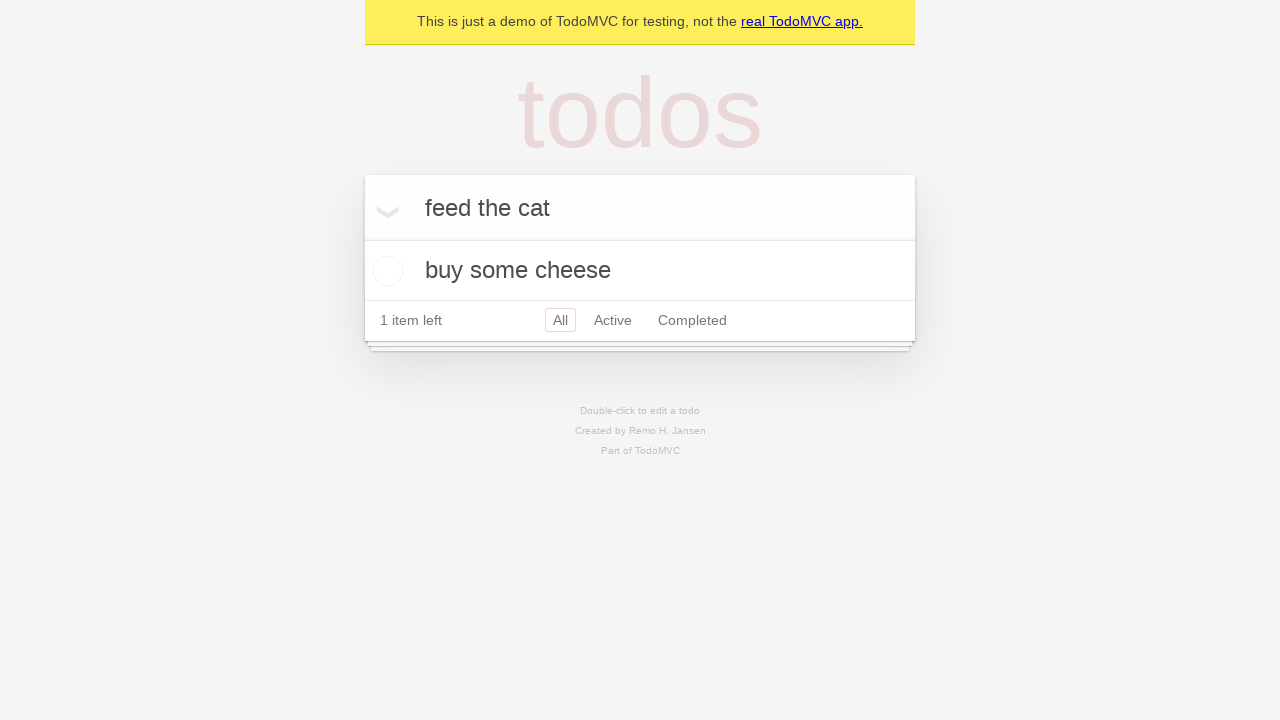

Pressed Enter to add second todo on internal:attr=[placeholder="What needs to be done?"i]
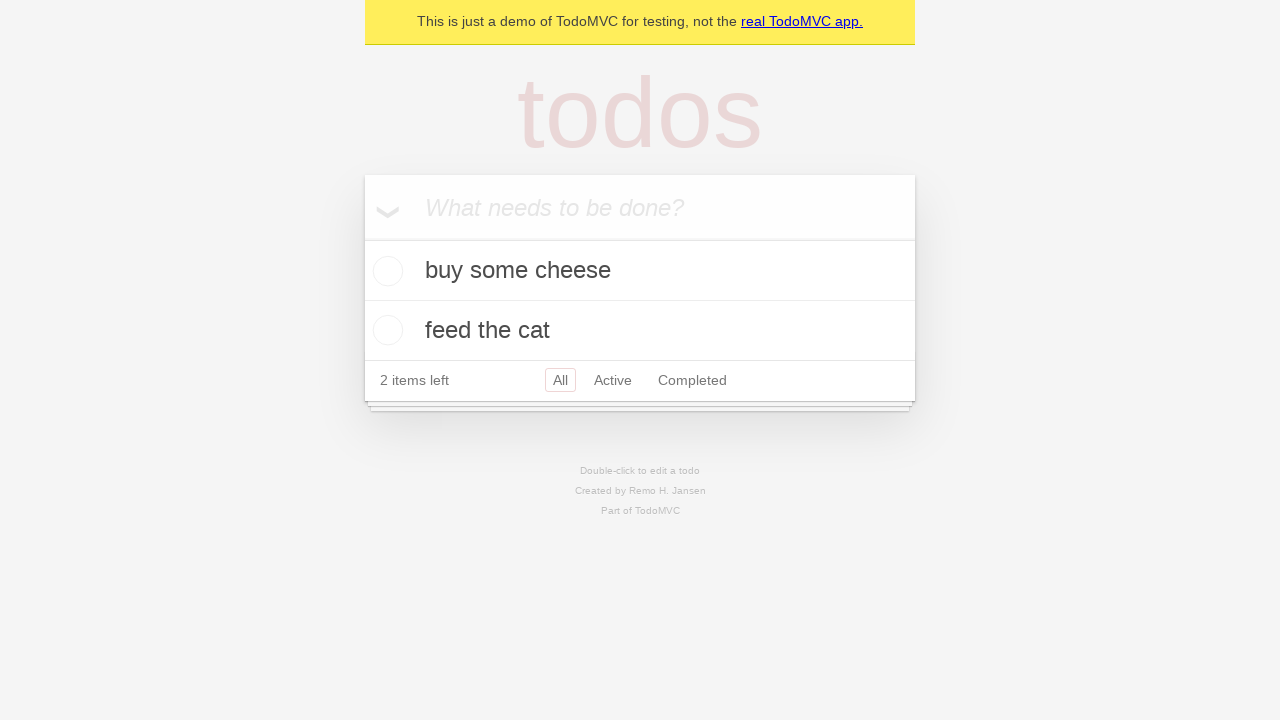

Filled todo input with 'book a doctors appointment' on internal:attr=[placeholder="What needs to be done?"i]
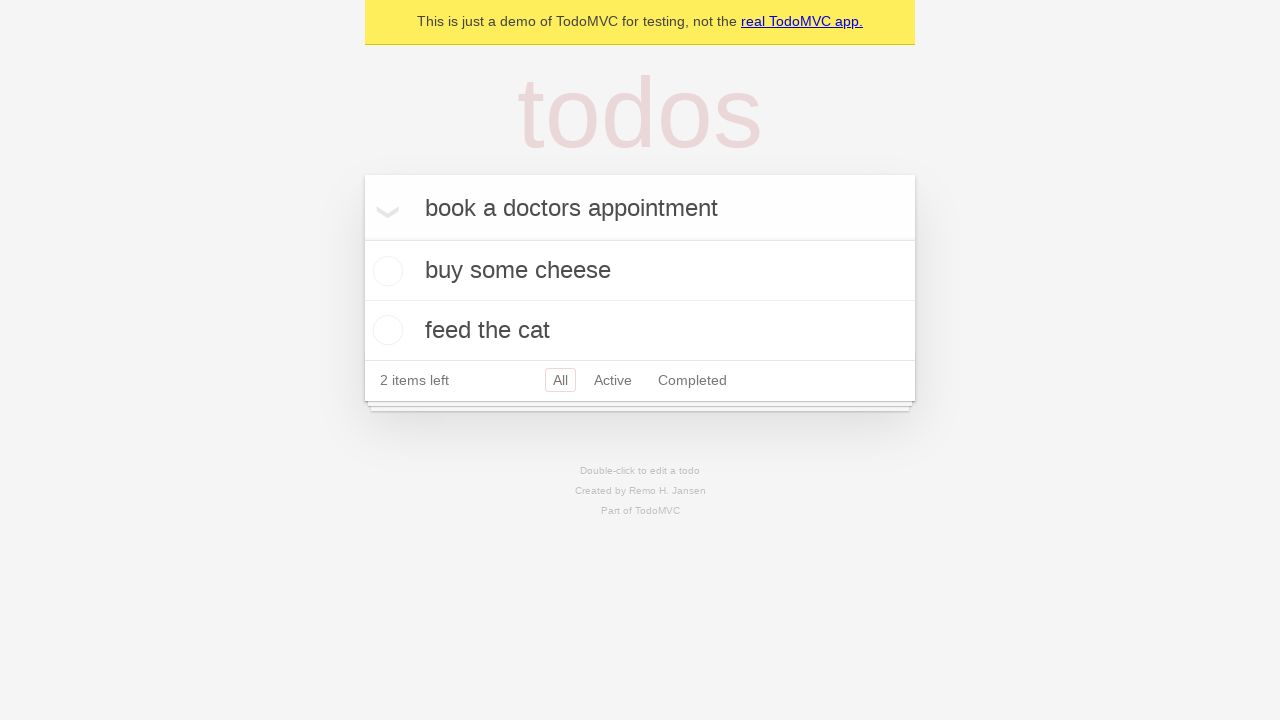

Pressed Enter to add third todo on internal:attr=[placeholder="What needs to be done?"i]
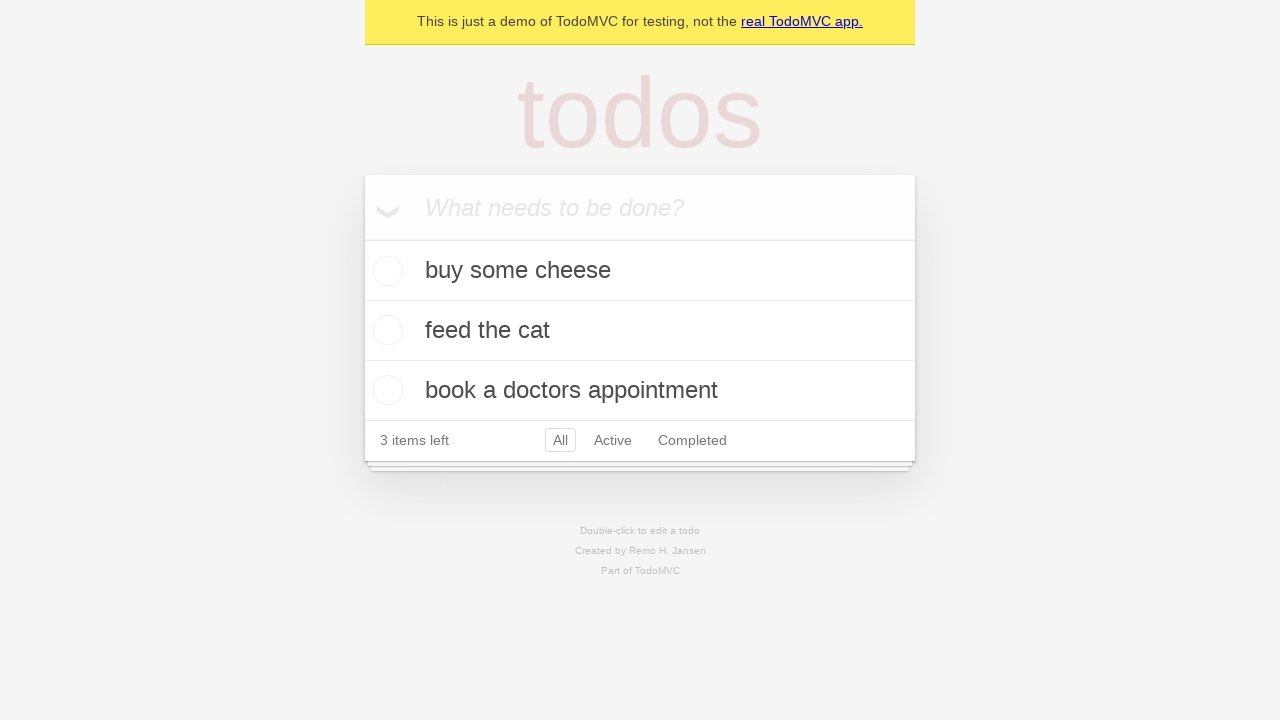

Clicked Active filter link at (613, 440) on internal:role=link[name="Active"i]
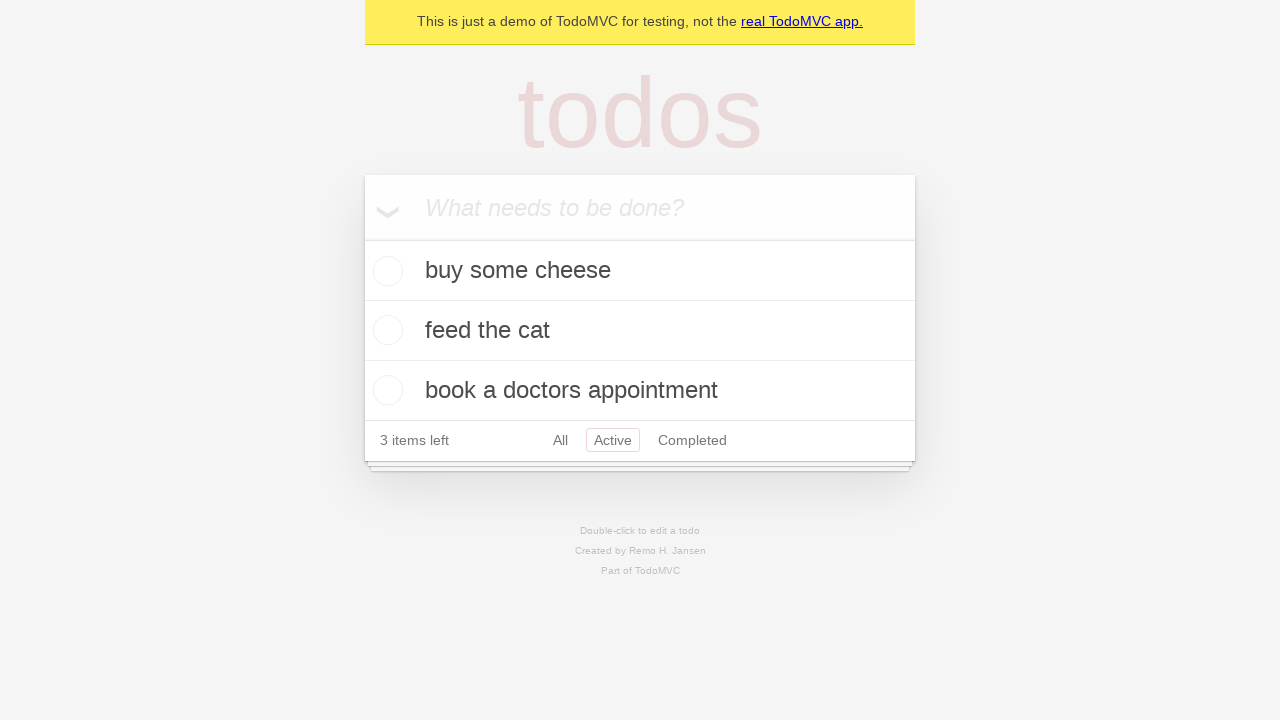

Clicked Completed filter link at (692, 440) on internal:role=link[name="Completed"i]
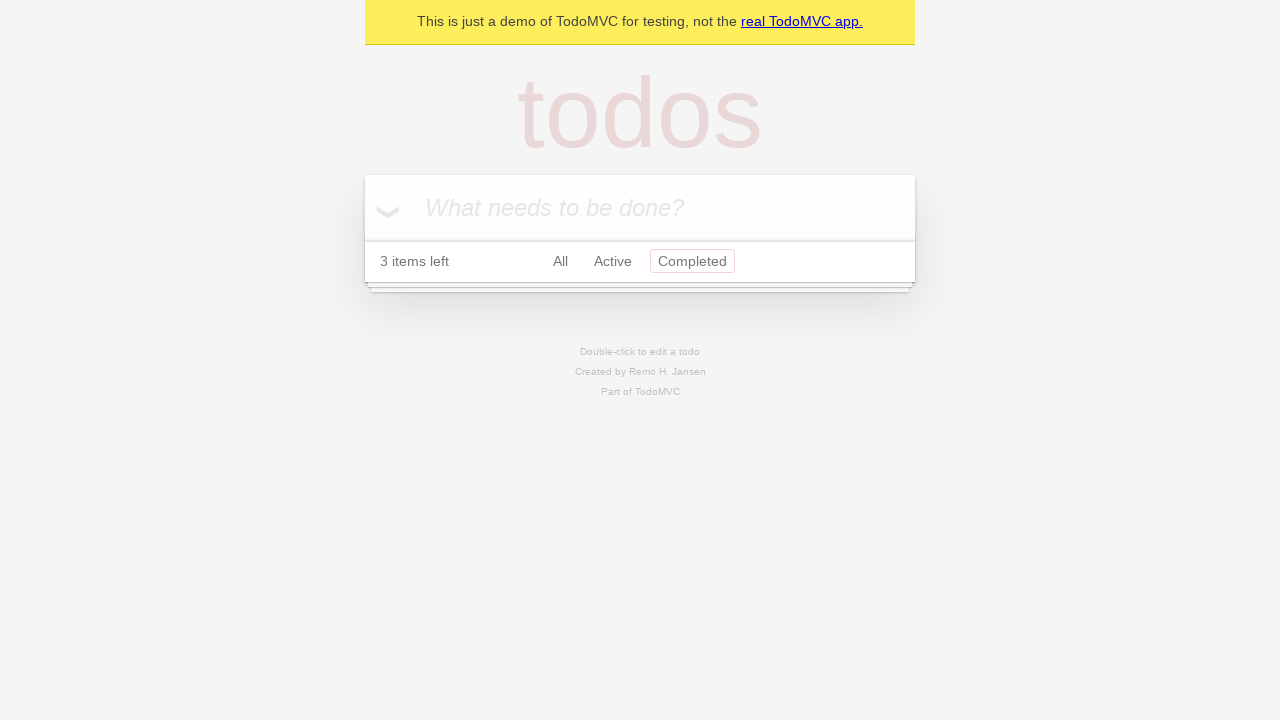

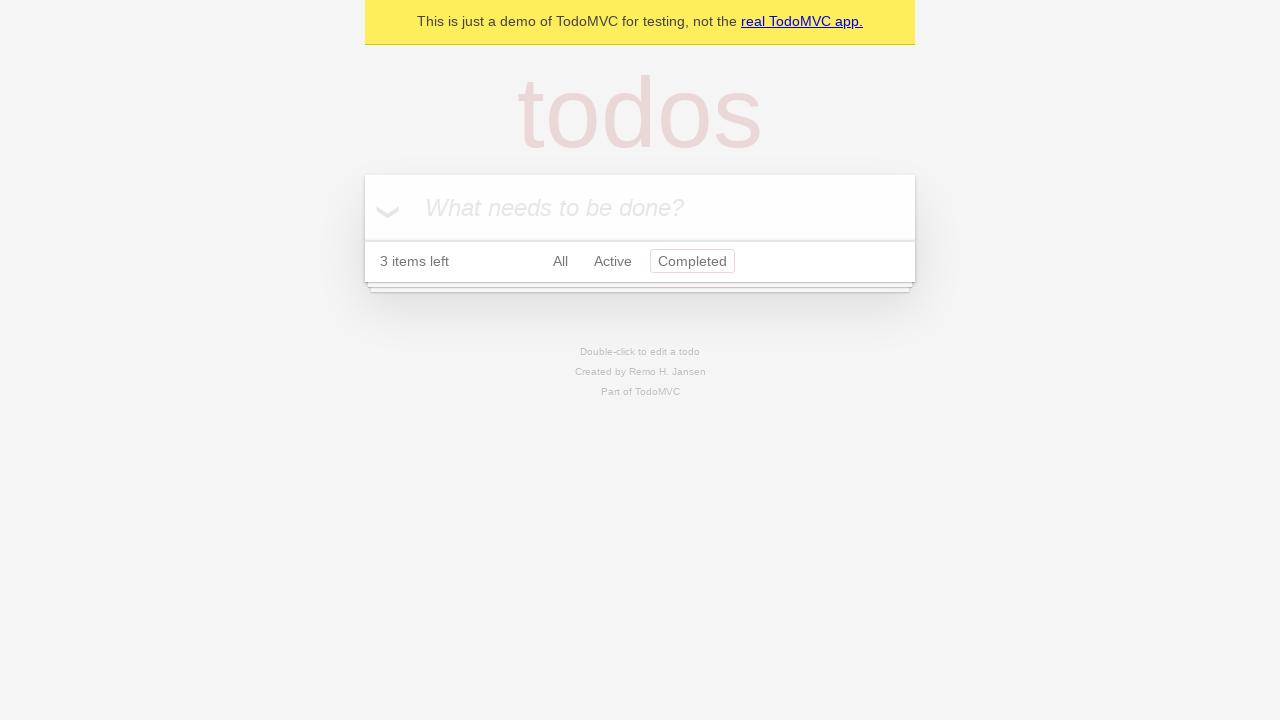